Tests navigation to Browse Languages menu and verifies the Category A header is displayed when viewing languages starting with letter A

Starting URL: https://www.99-bottles-of-beer.net/

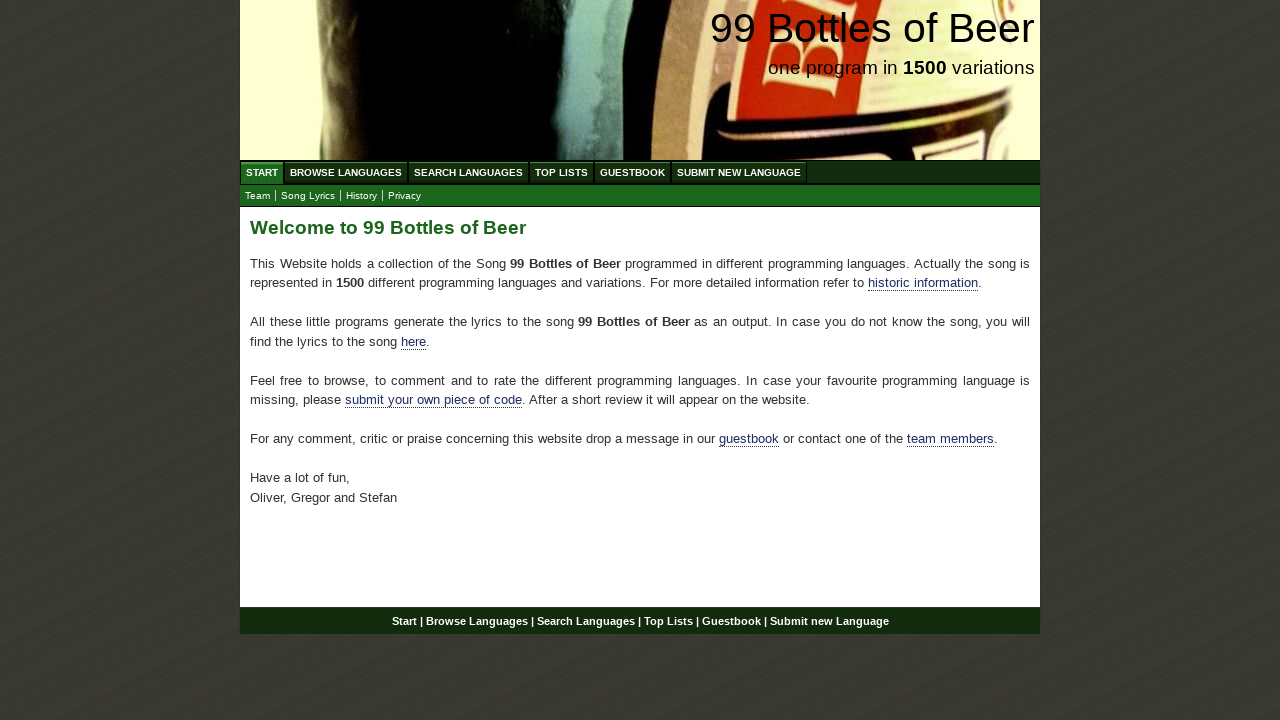

Clicked on Browse Languages menu to view languages starting with letter A at (346, 172) on xpath=//ul[@id='menu']/li//a[@href='/abc.html']
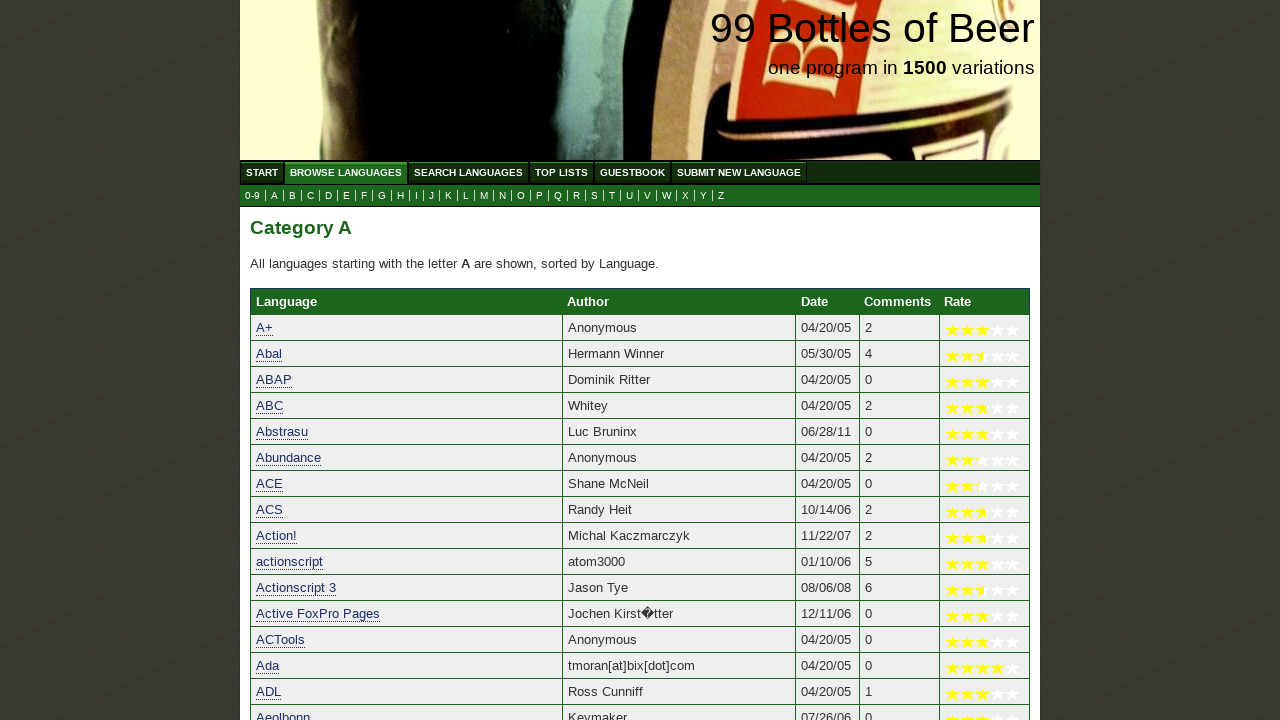

Verified Category A header is displayed
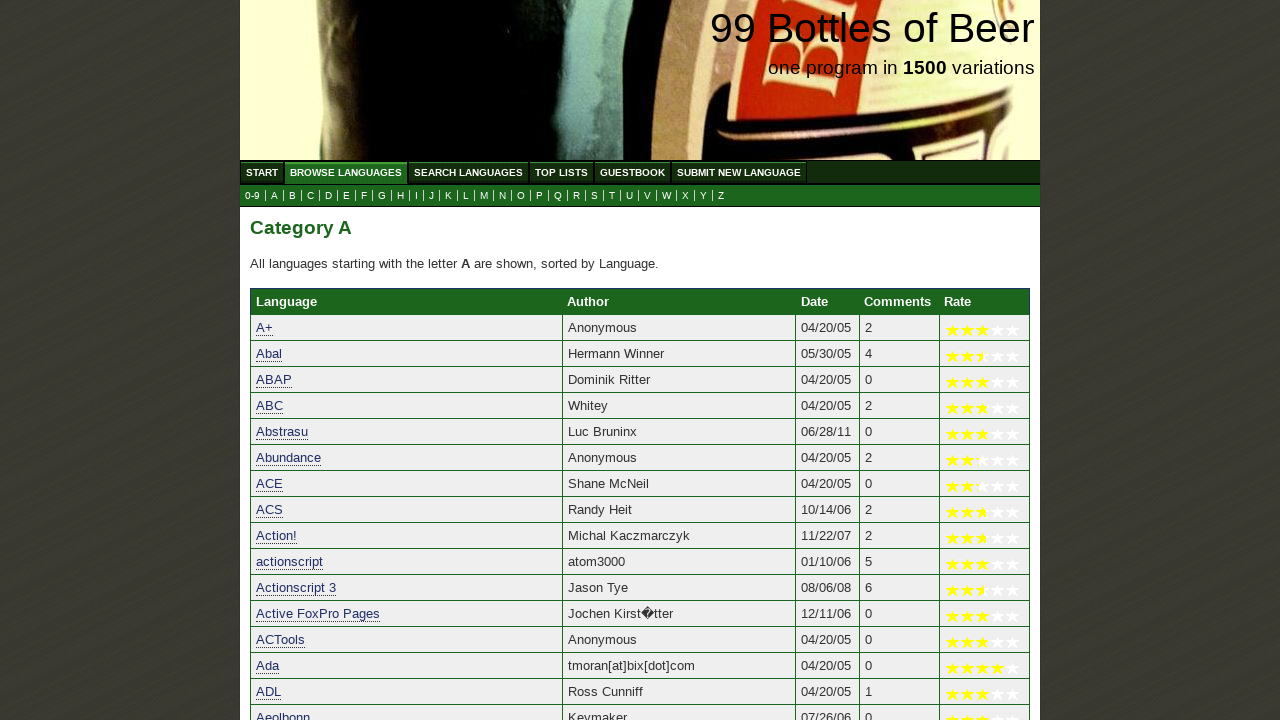

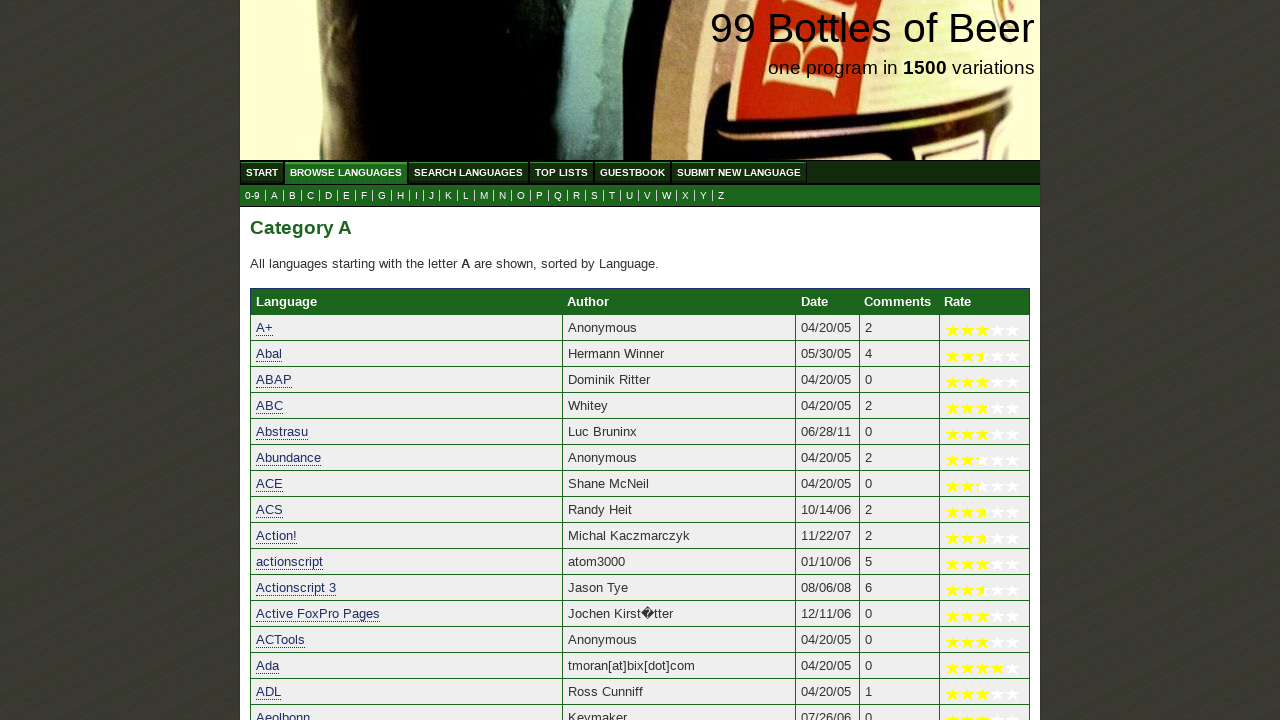